Tests table traversal by finding a specific course row and verifying its price

Starting URL: https://rahulshettyacademy.com/AutomationPractice/

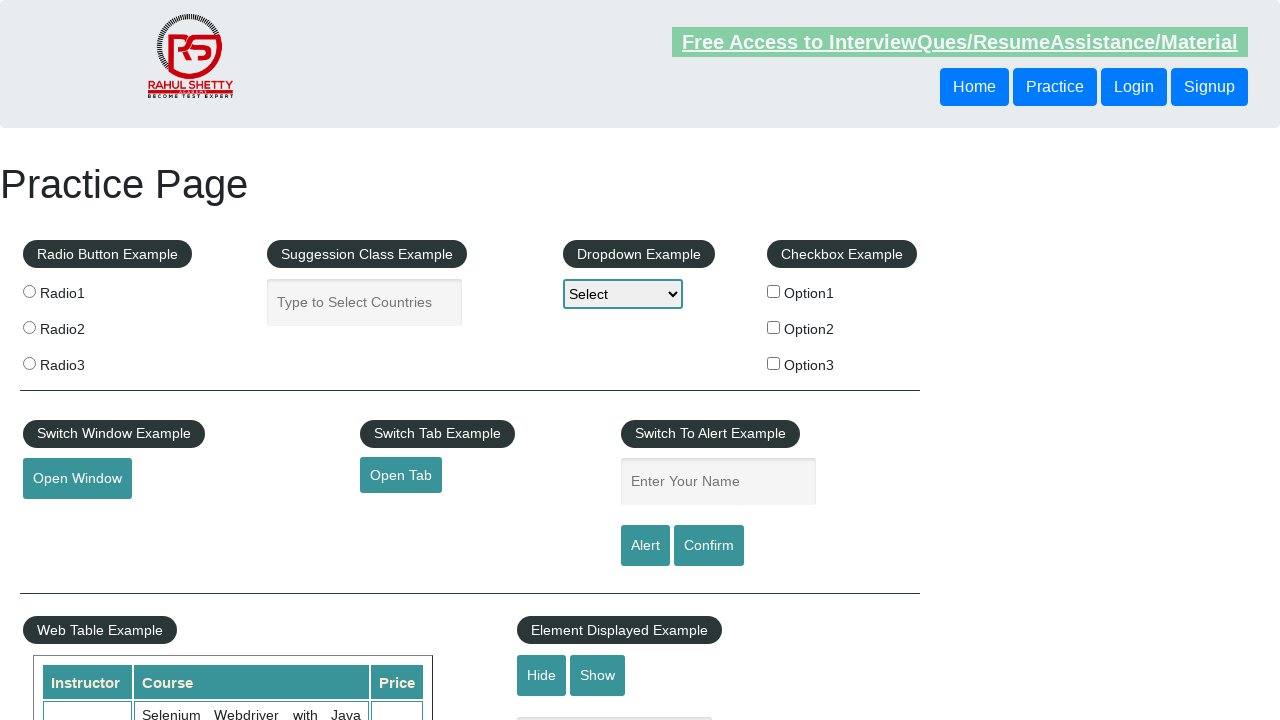

Waited for product table to load
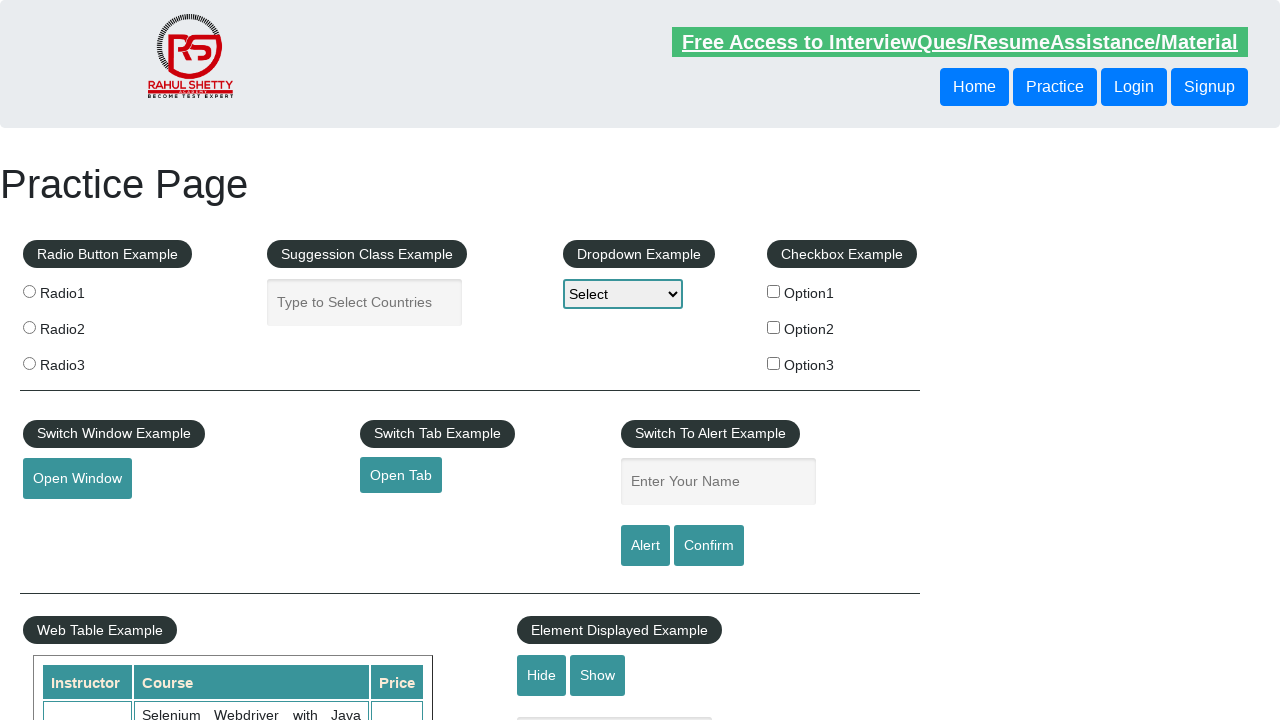

Retrieved all rows from the courses table
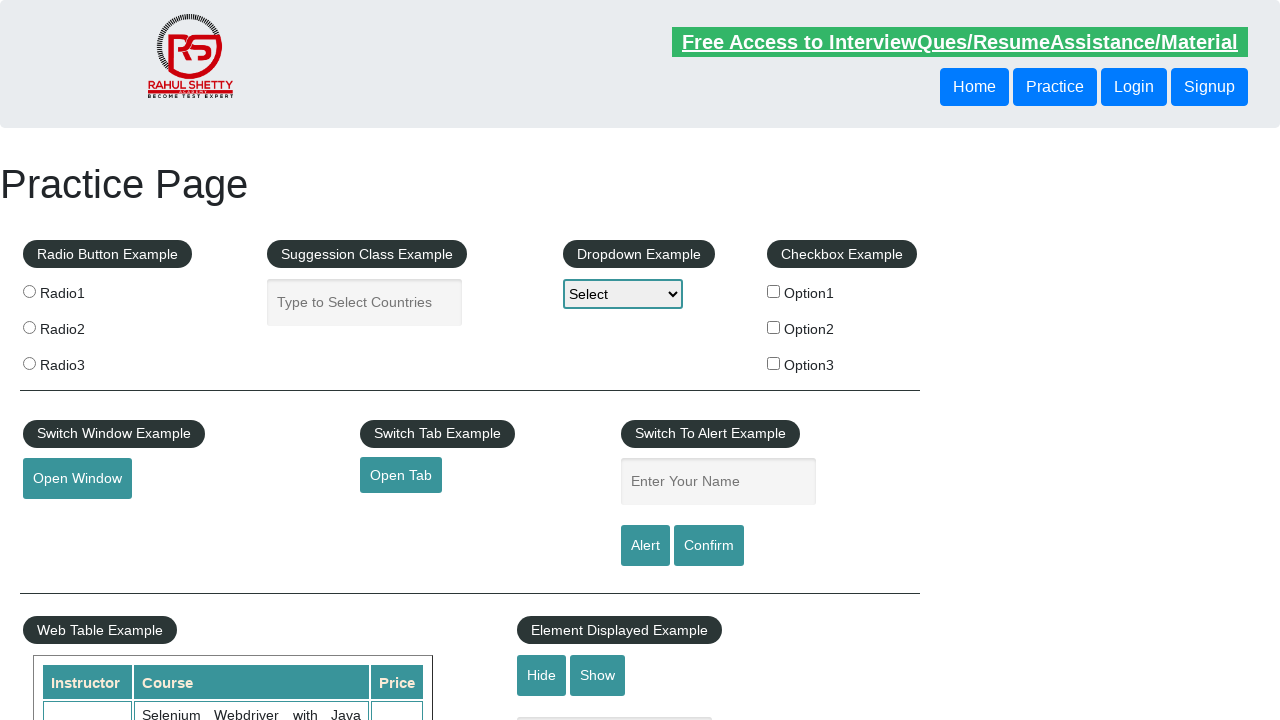

Retrieved all cells from a table row
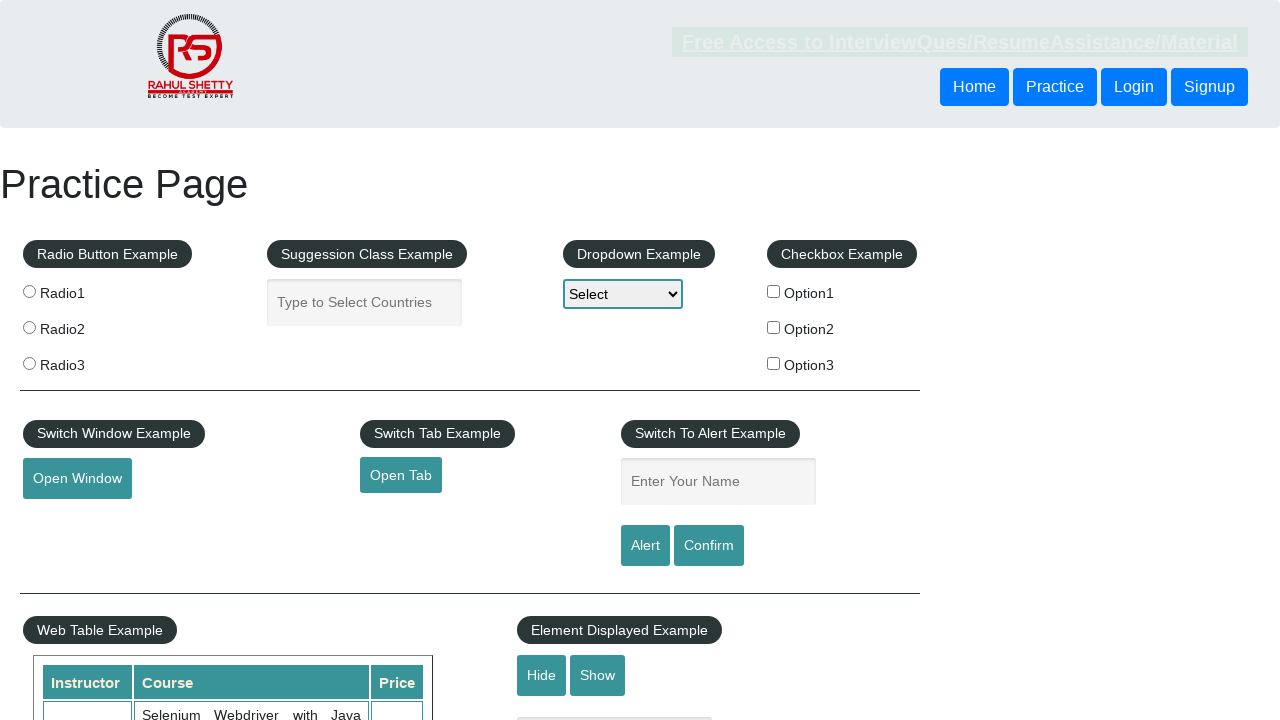

Retrieved all cells from a table row
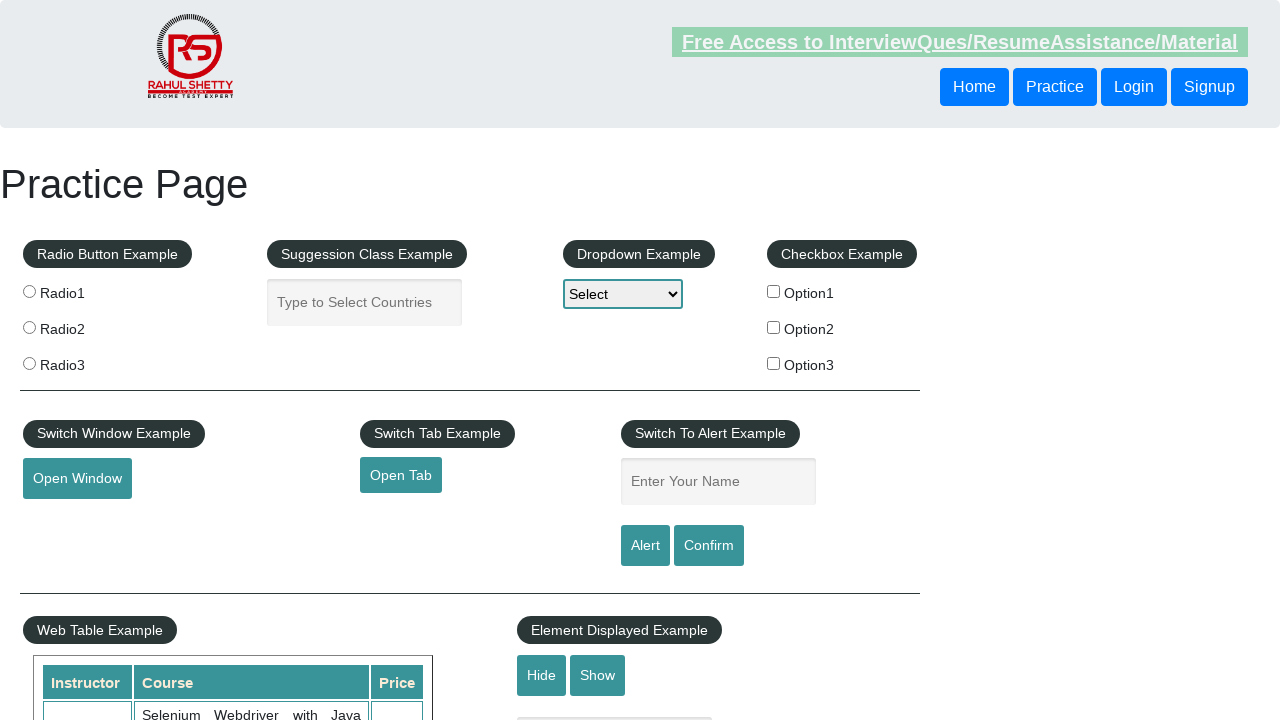

Extracted course name: Selenium Webdriver with Java Basics + Advanced + Interview Guide
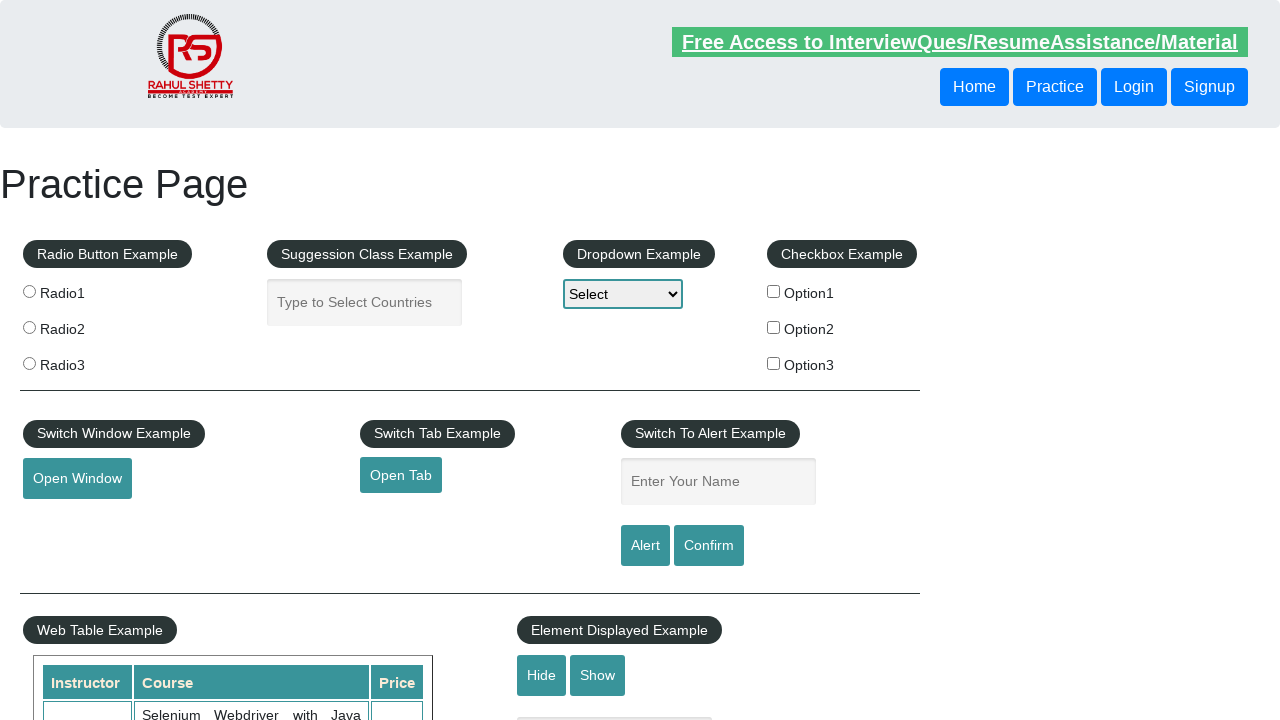

Retrieved all cells from a table row
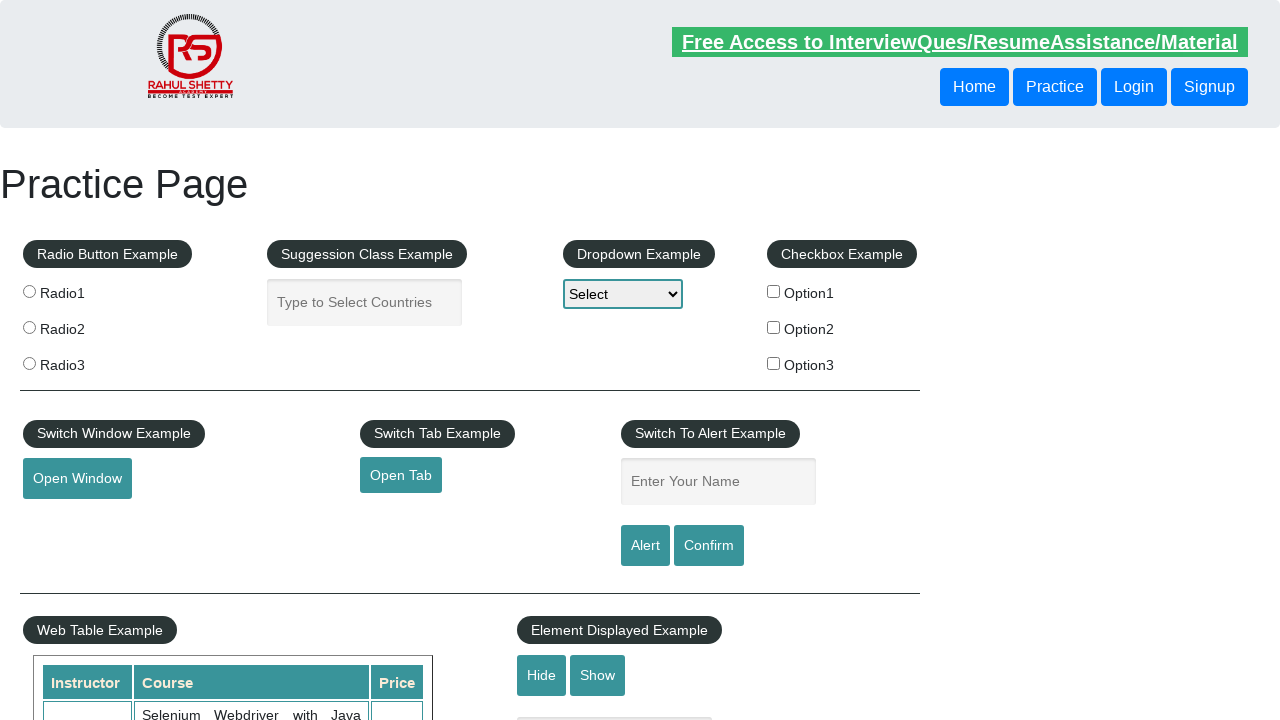

Extracted course name: Learn SQL in Practical + Database Testing from Scratch
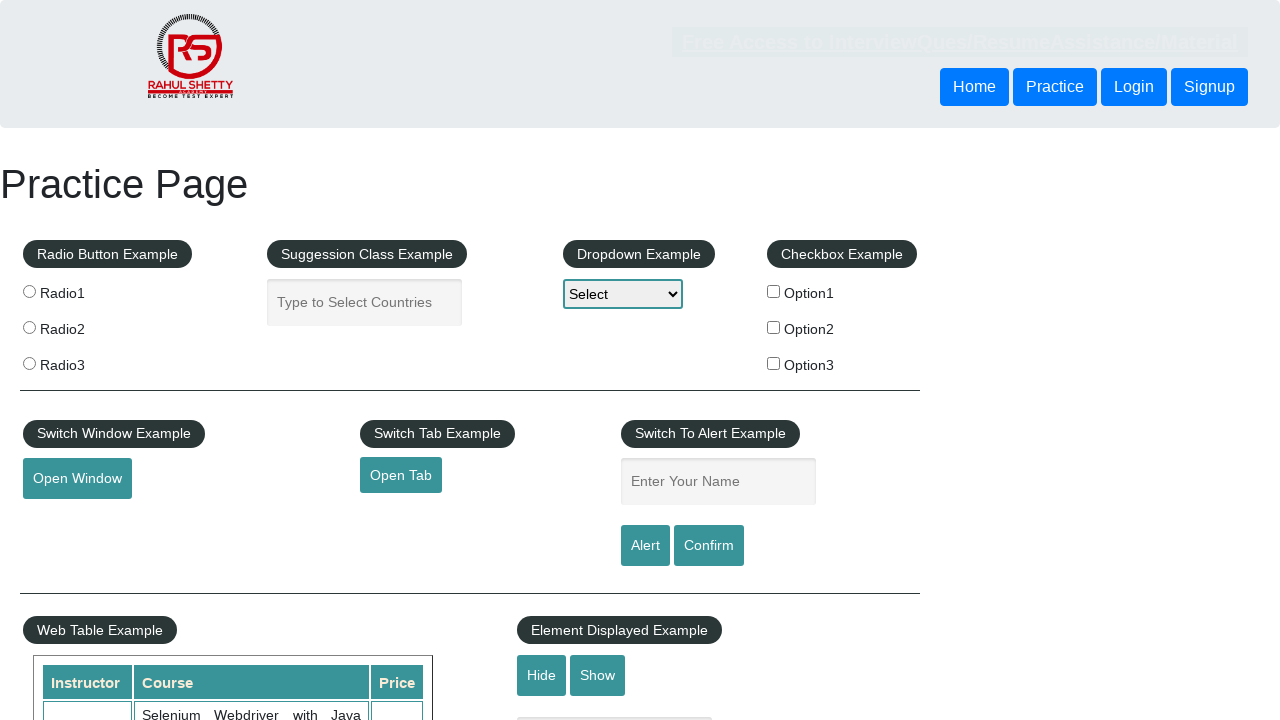

Retrieved all cells from a table row
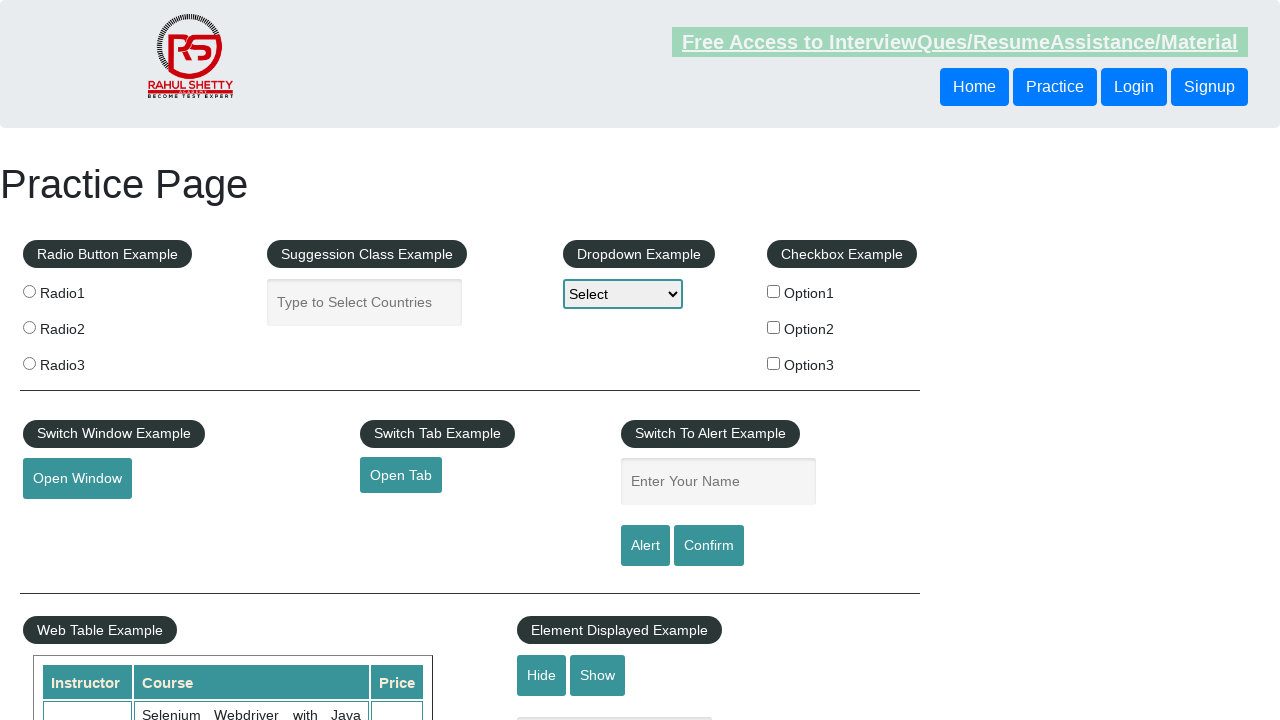

Extracted course name: Appium (Selenium) - Mobile Automation Testing from Scratch
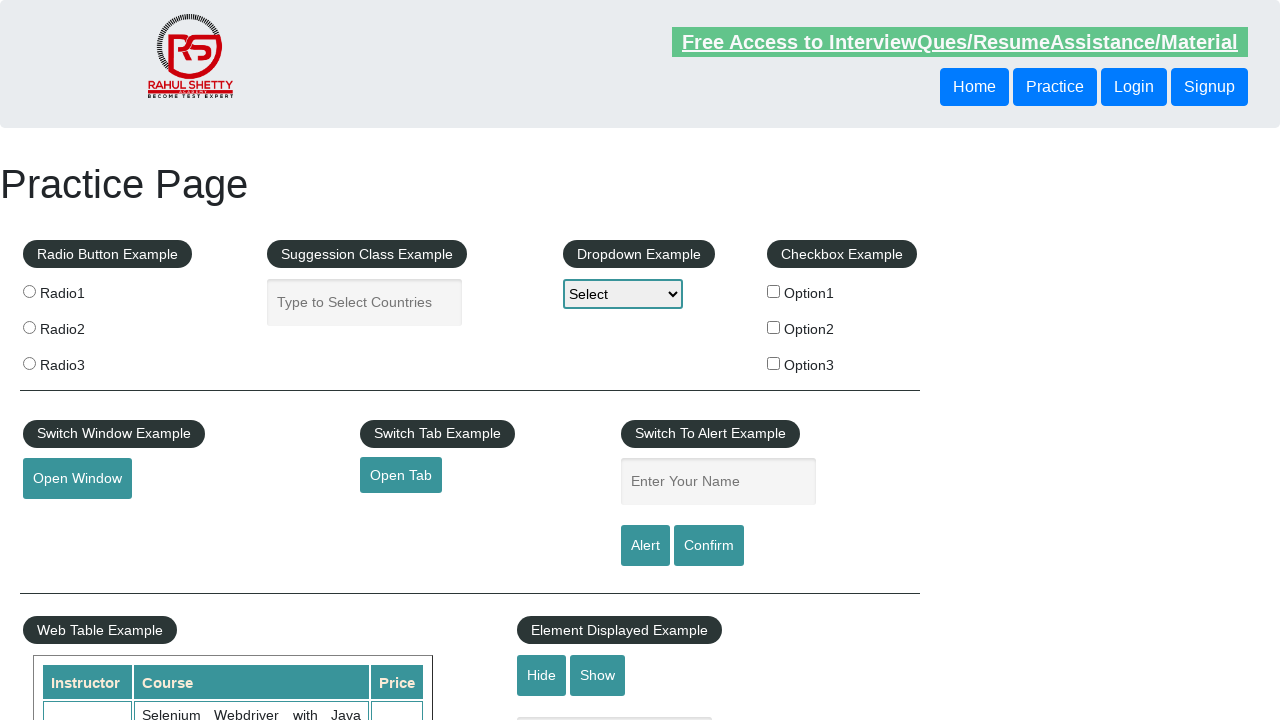

Found matching course with price: 30
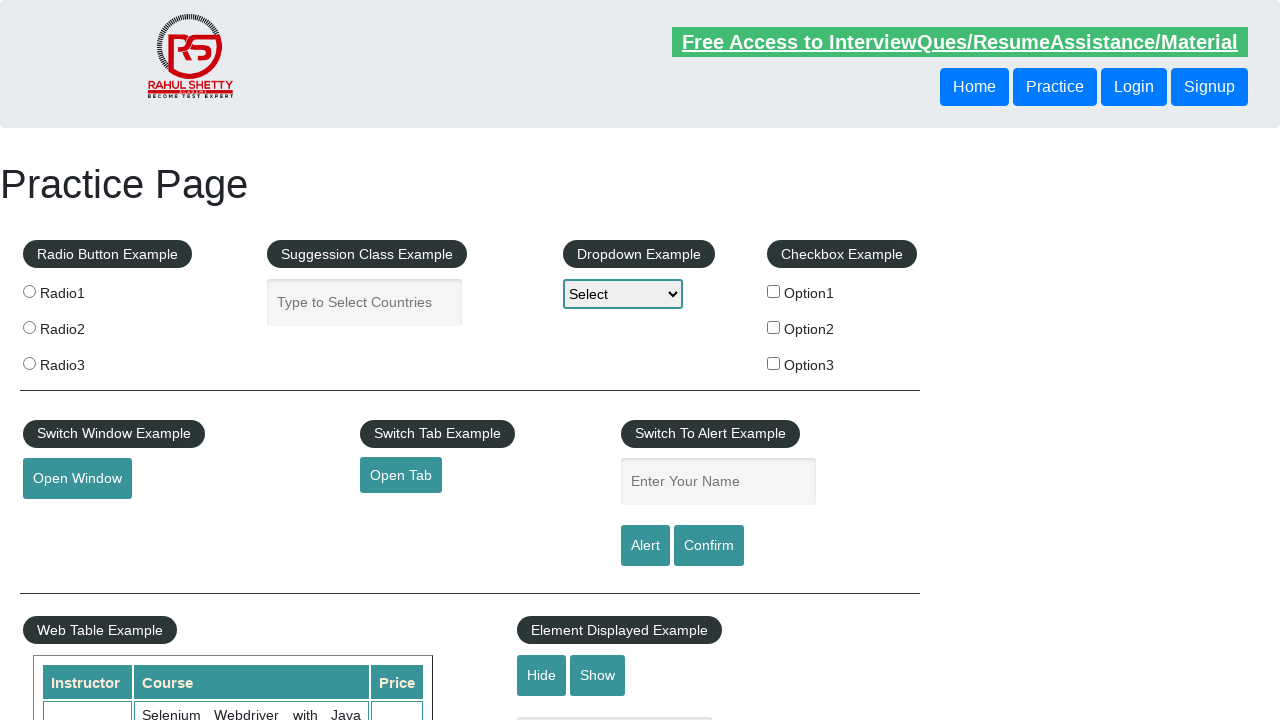

Verified price matches expected value of 30
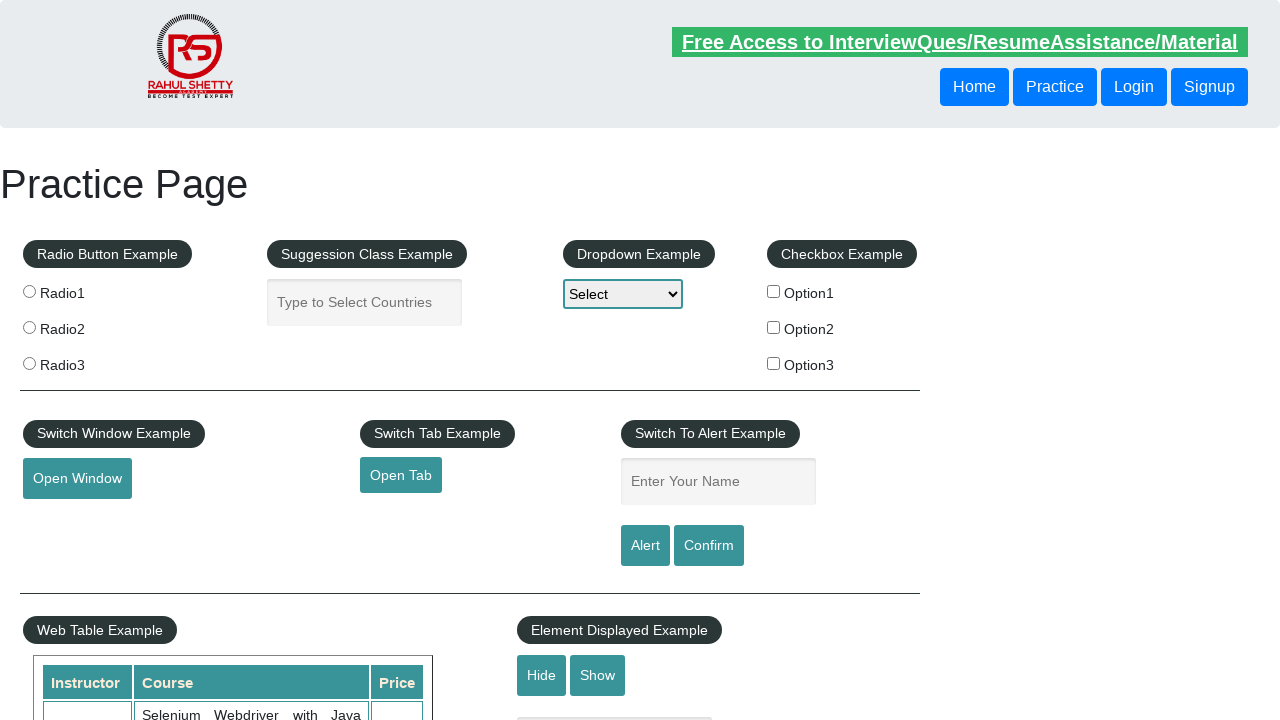

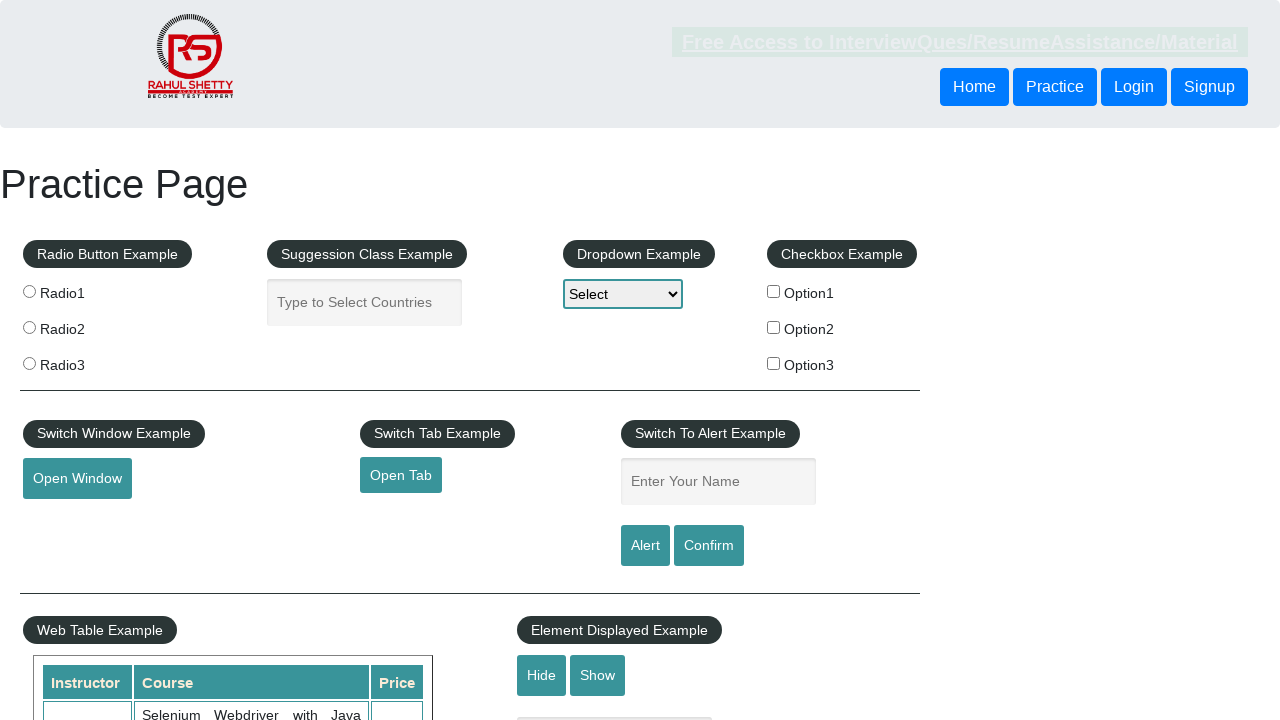